Tests editing a todo item by double-clicking, filling new text, and pressing Enter.

Starting URL: https://demo.playwright.dev/todomvc

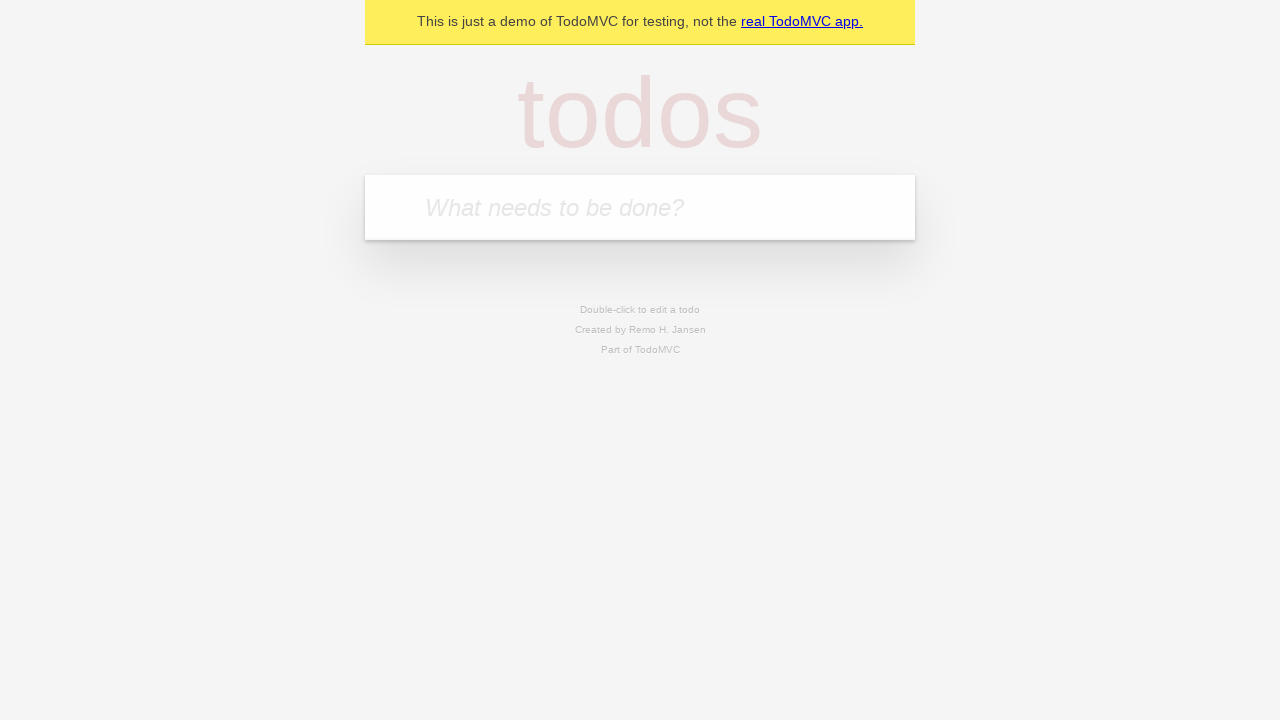

Filled todo input with 'buy some cheese' on internal:attr=[placeholder="What needs to be done?"i]
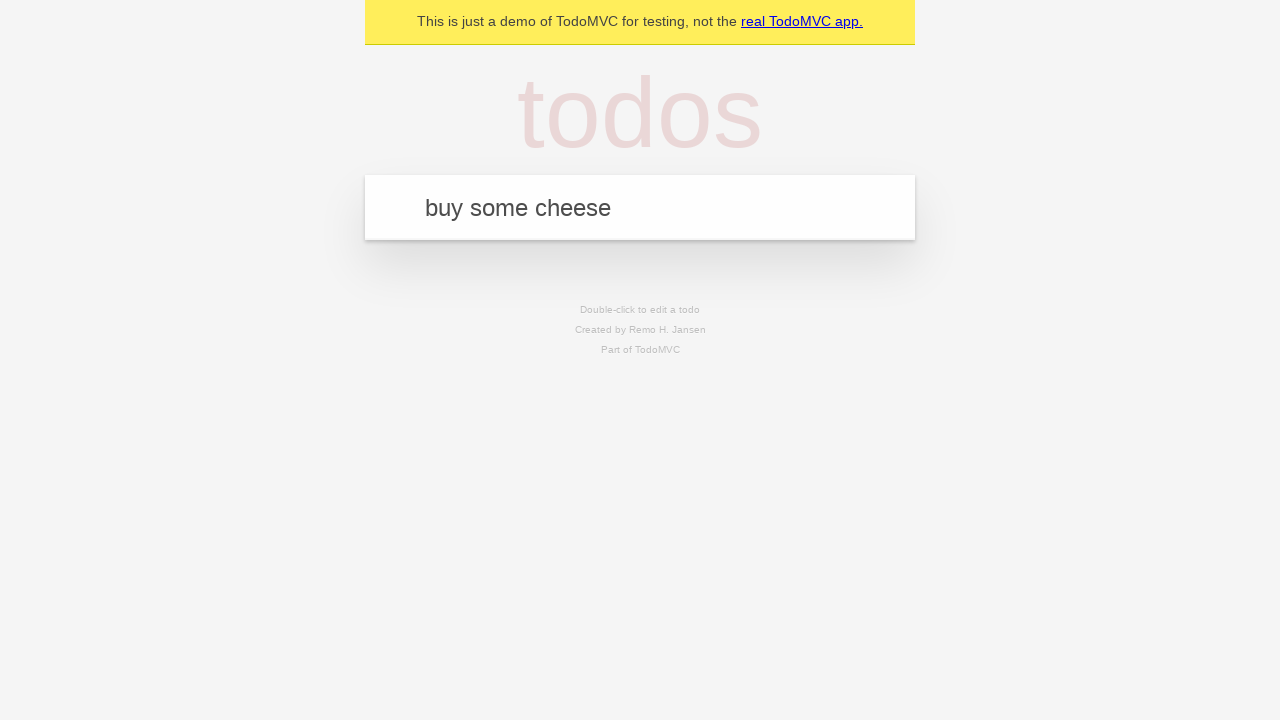

Pressed Enter to create first todo item on internal:attr=[placeholder="What needs to be done?"i]
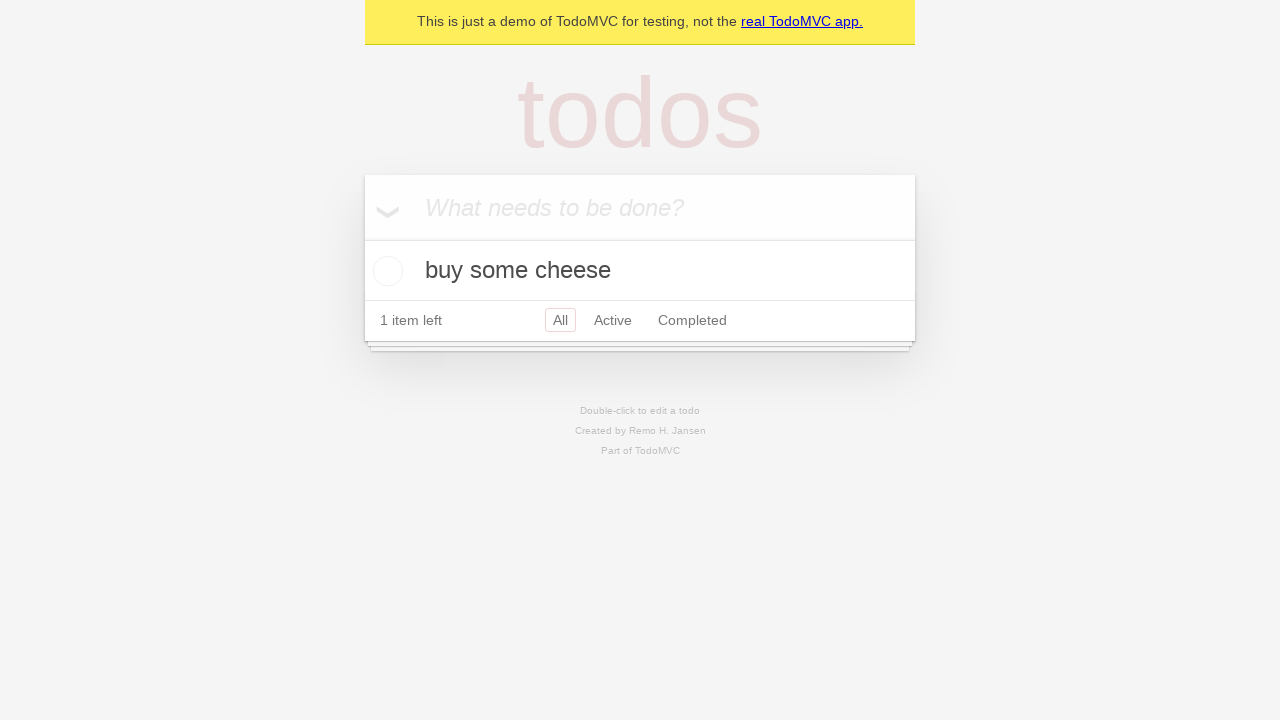

Filled todo input with 'feed the cat' on internal:attr=[placeholder="What needs to be done?"i]
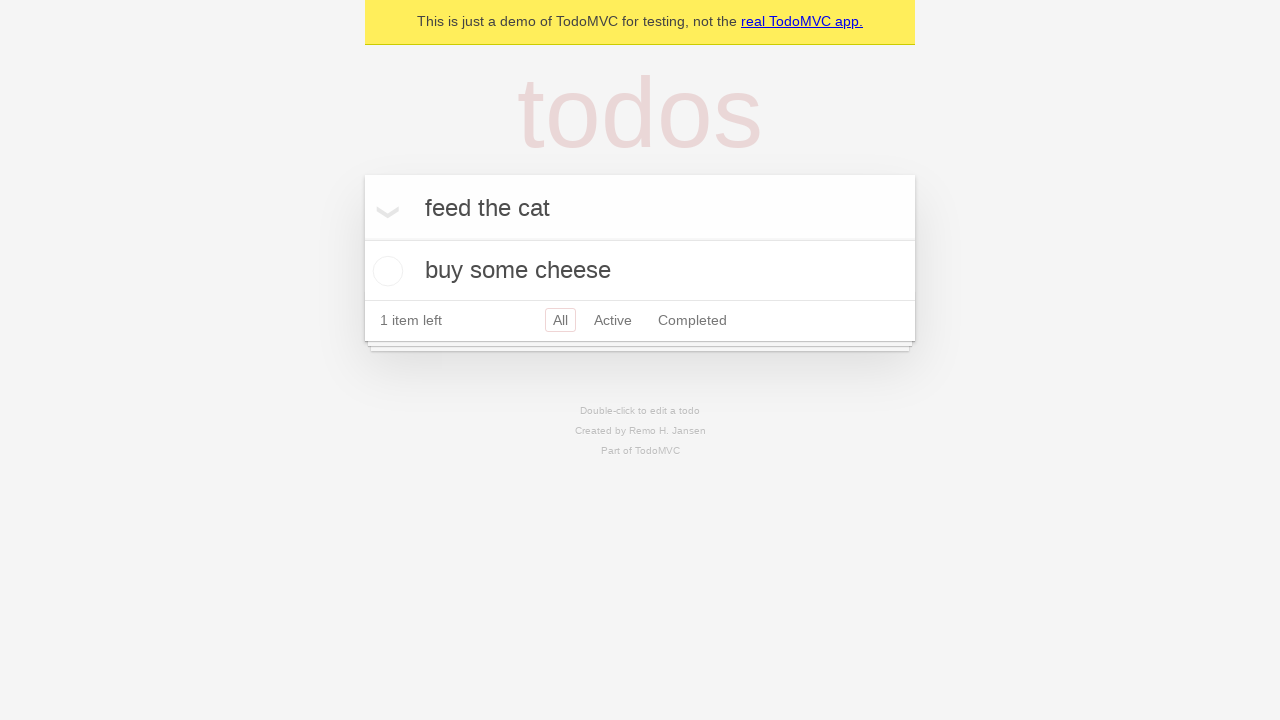

Pressed Enter to create second todo item on internal:attr=[placeholder="What needs to be done?"i]
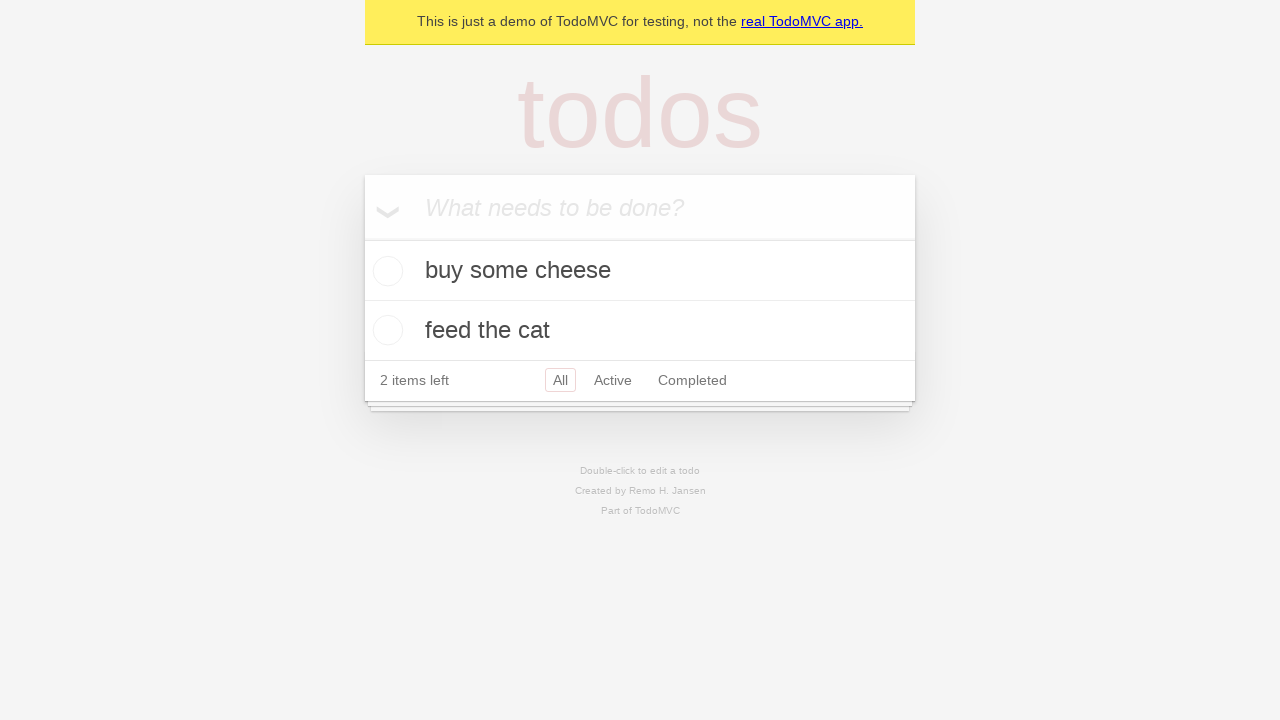

Filled todo input with 'book a doctors appointment' on internal:attr=[placeholder="What needs to be done?"i]
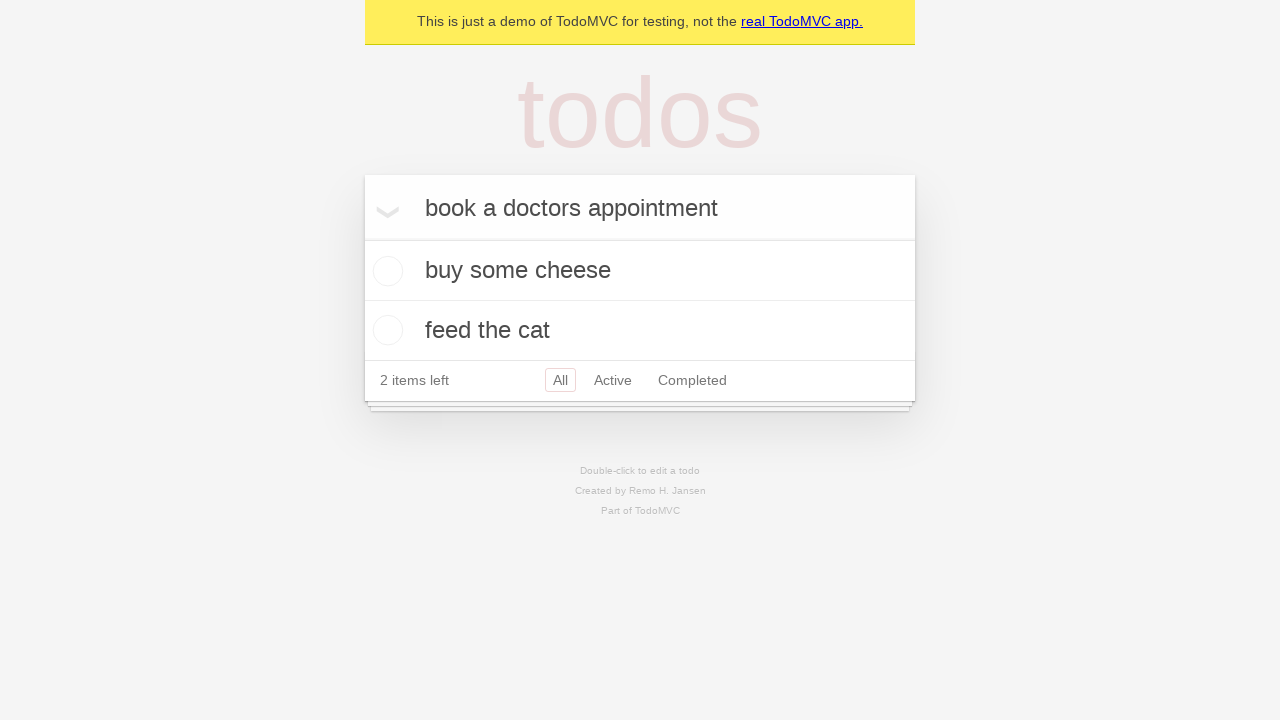

Pressed Enter to create third todo item on internal:attr=[placeholder="What needs to be done?"i]
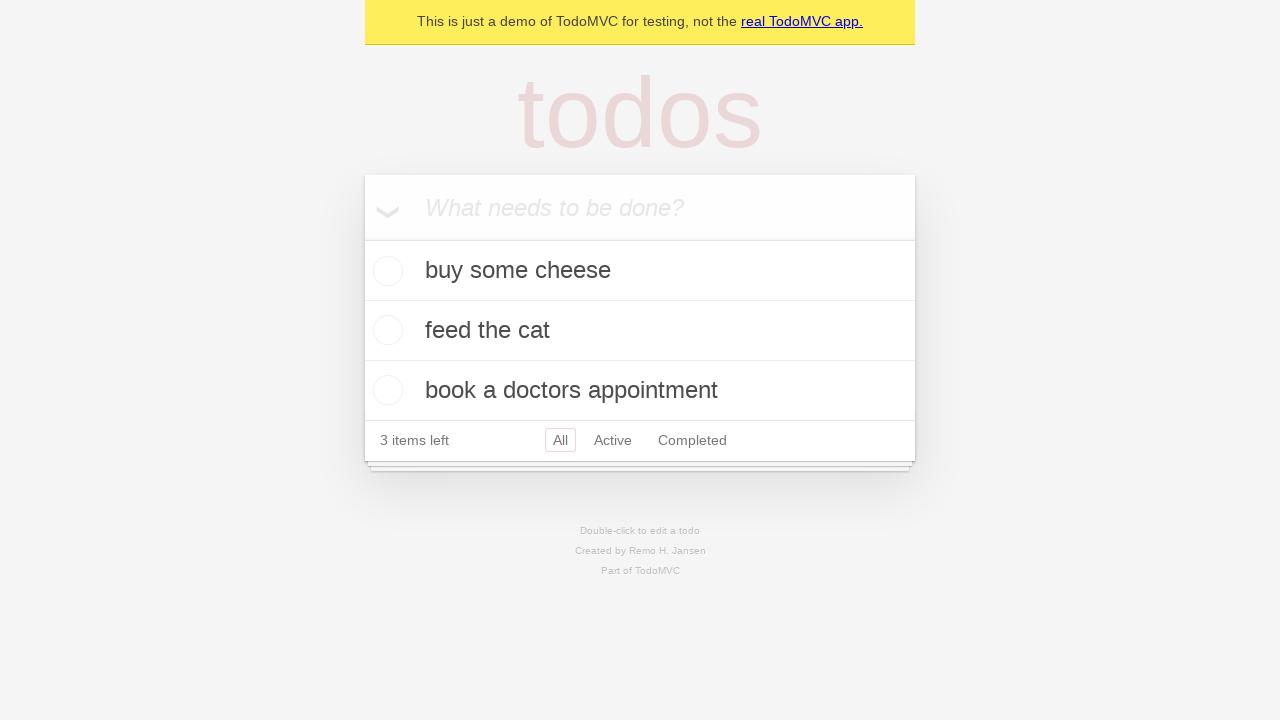

Double-clicked second todo item to enter edit mode at (640, 331) on internal:testid=[data-testid="todo-item"s] >> nth=1
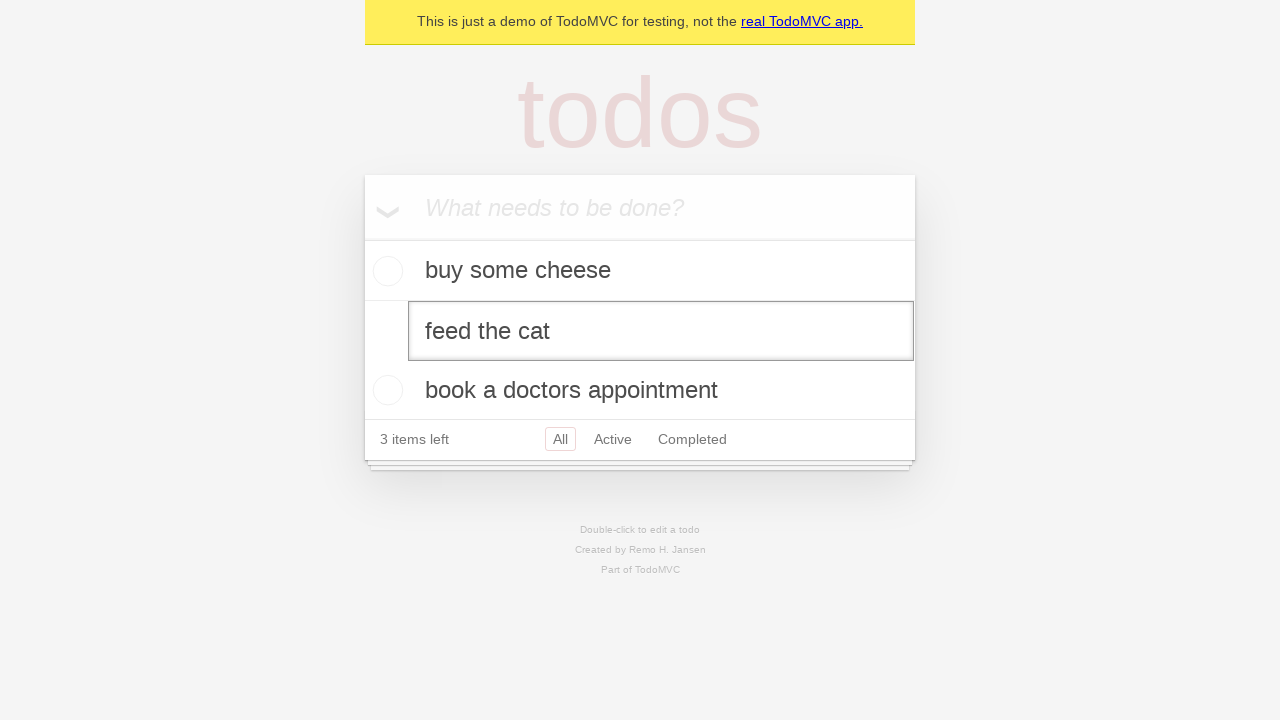

Filled edit textbox with 'buy some sausages' on internal:testid=[data-testid="todo-item"s] >> nth=1 >> internal:role=textbox[nam
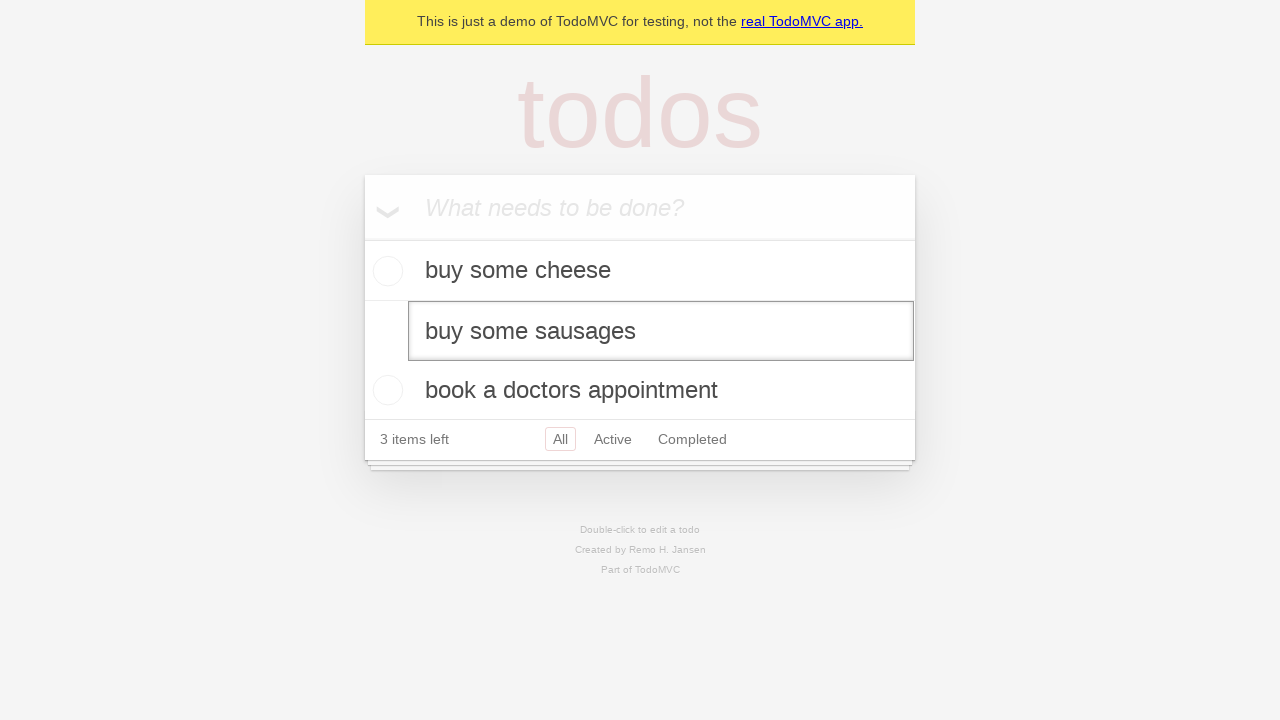

Pressed Enter to save edited todo item on internal:testid=[data-testid="todo-item"s] >> nth=1 >> internal:role=textbox[nam
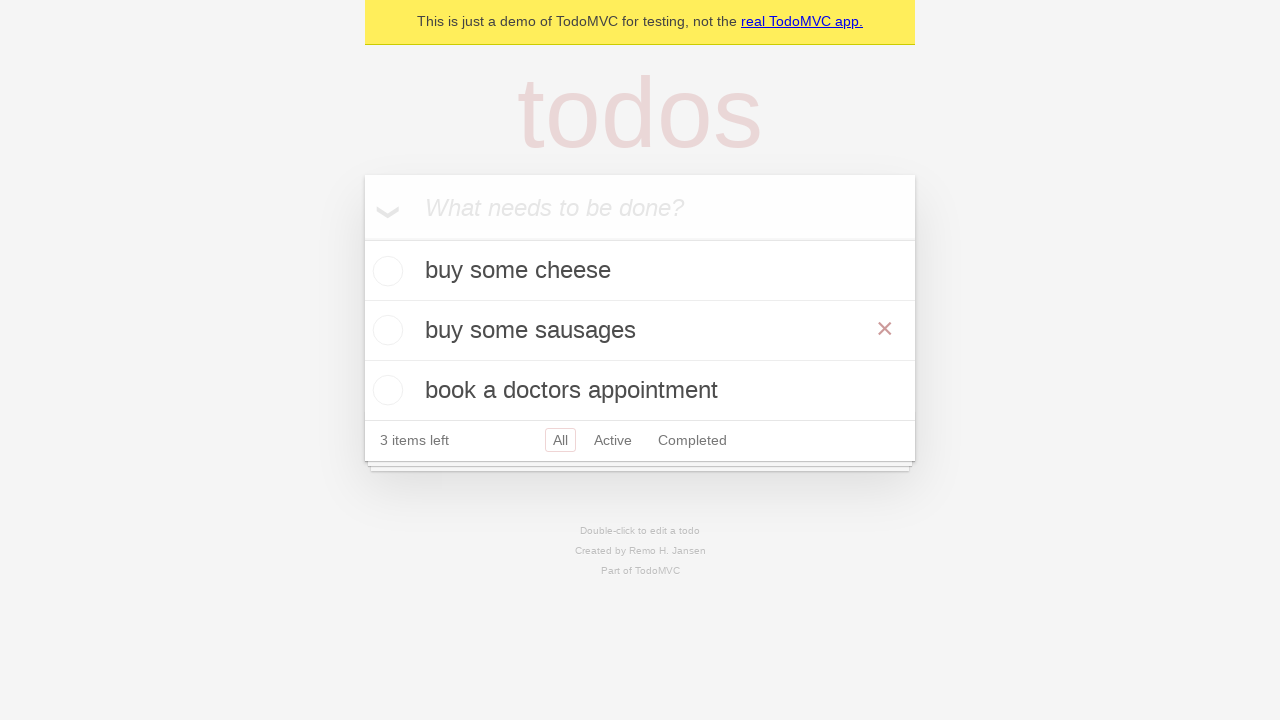

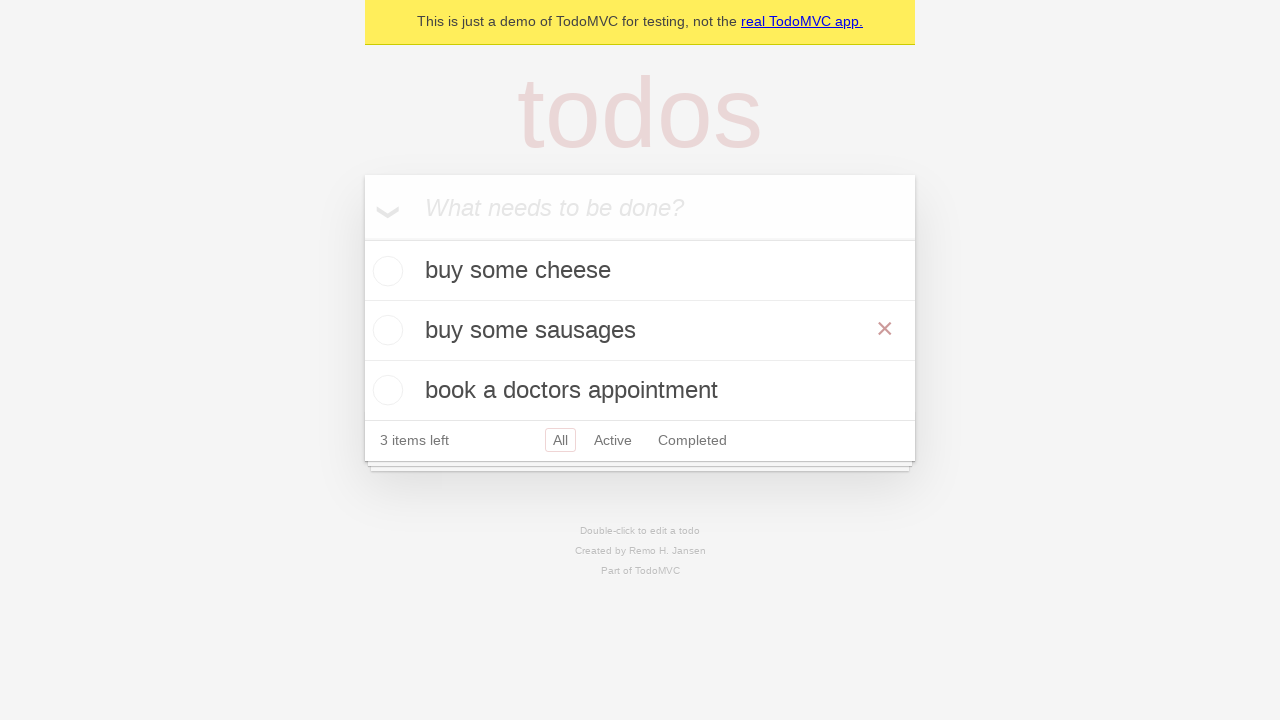